Tests that the blog page displays 10 blog post items

Starting URL: https://yayu.dev/blog

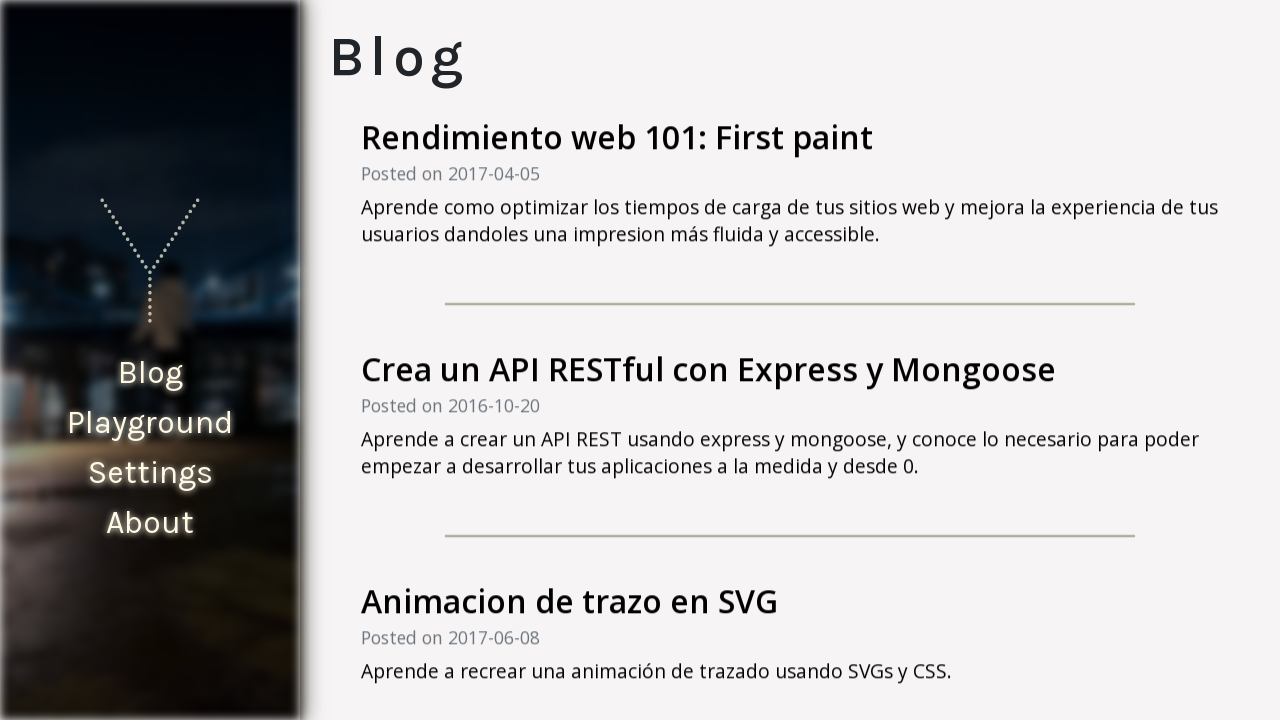

Navigated to blog page at https://yayu.dev/blog
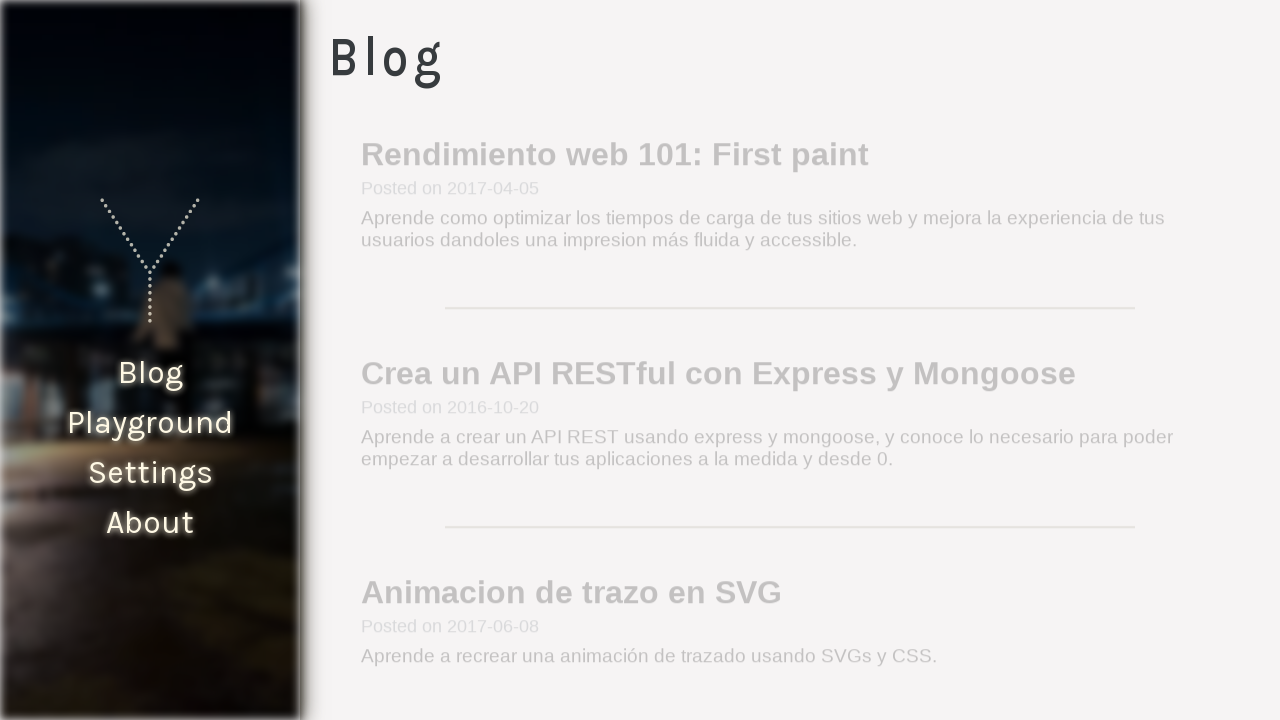

Blog post items loaded and became visible
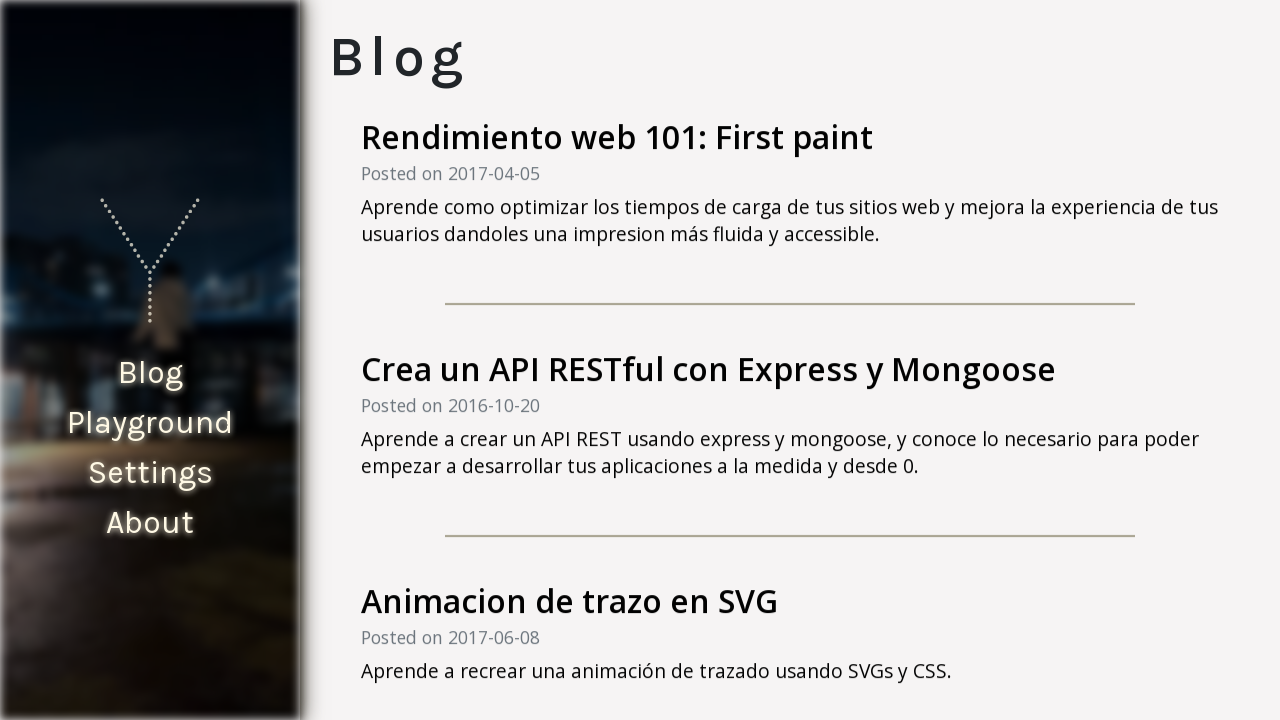

Found 10 blog post items on the page
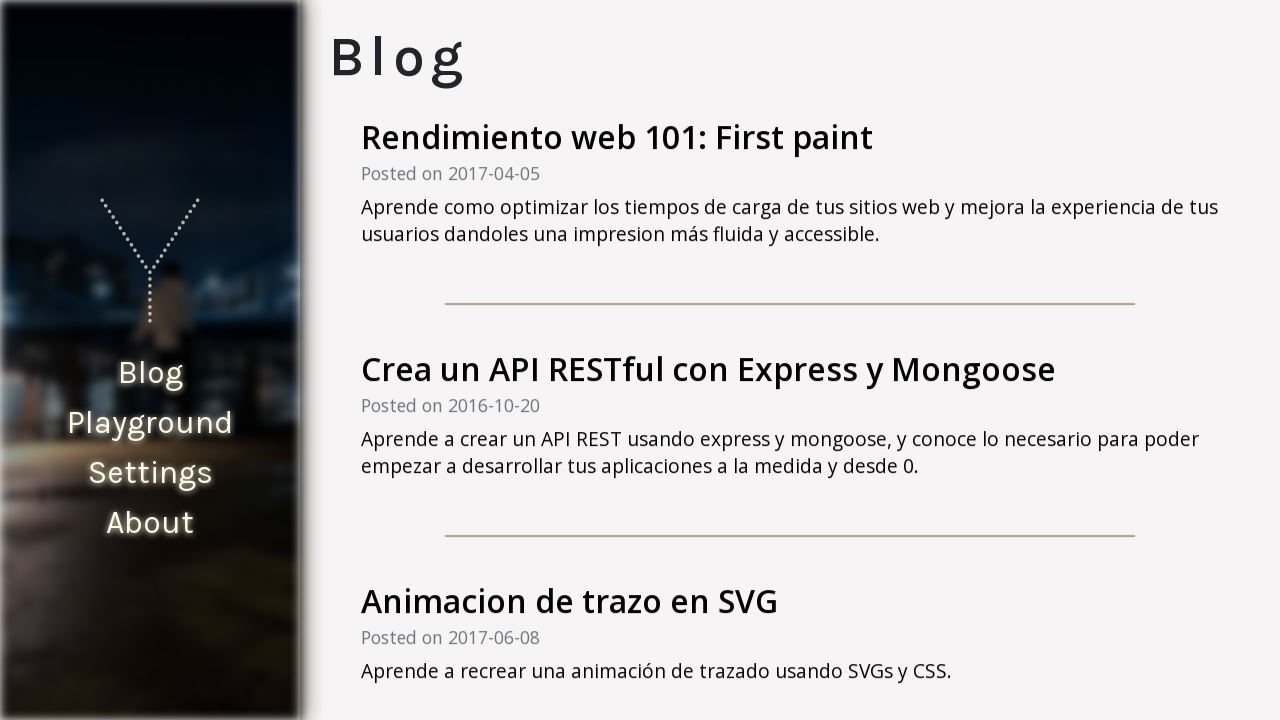

Verified that exactly 10 blog post items are displayed
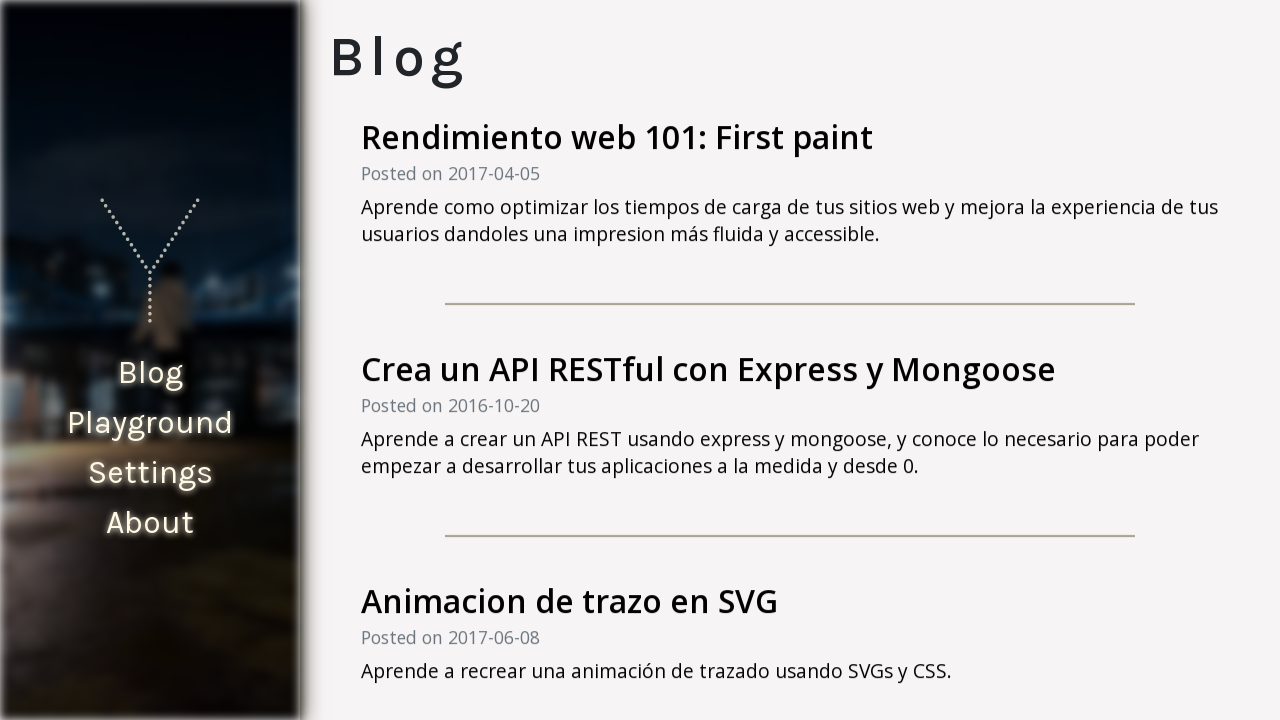

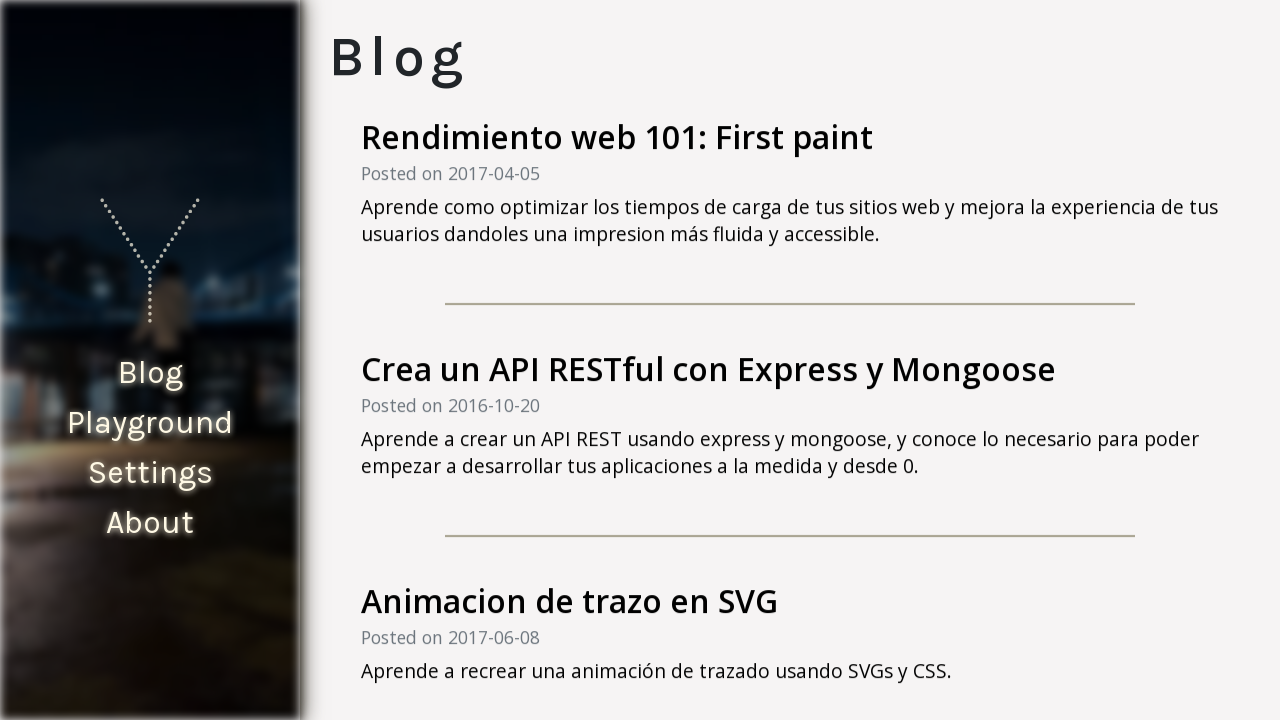